Navigates to W3Schools CSS table tutorial page and verifies that a table element is present on the page

Starting URL: https://www.w3schools.com/css/css_table.asp

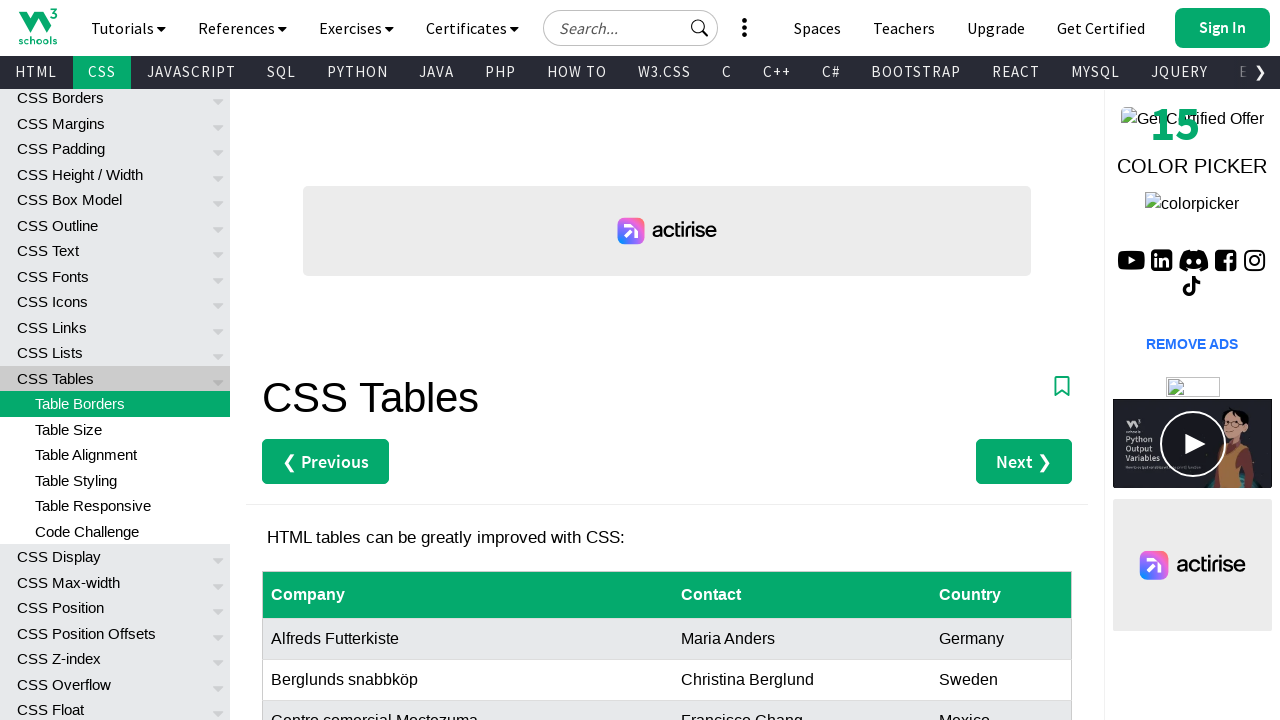

Navigated to W3Schools CSS table tutorial page
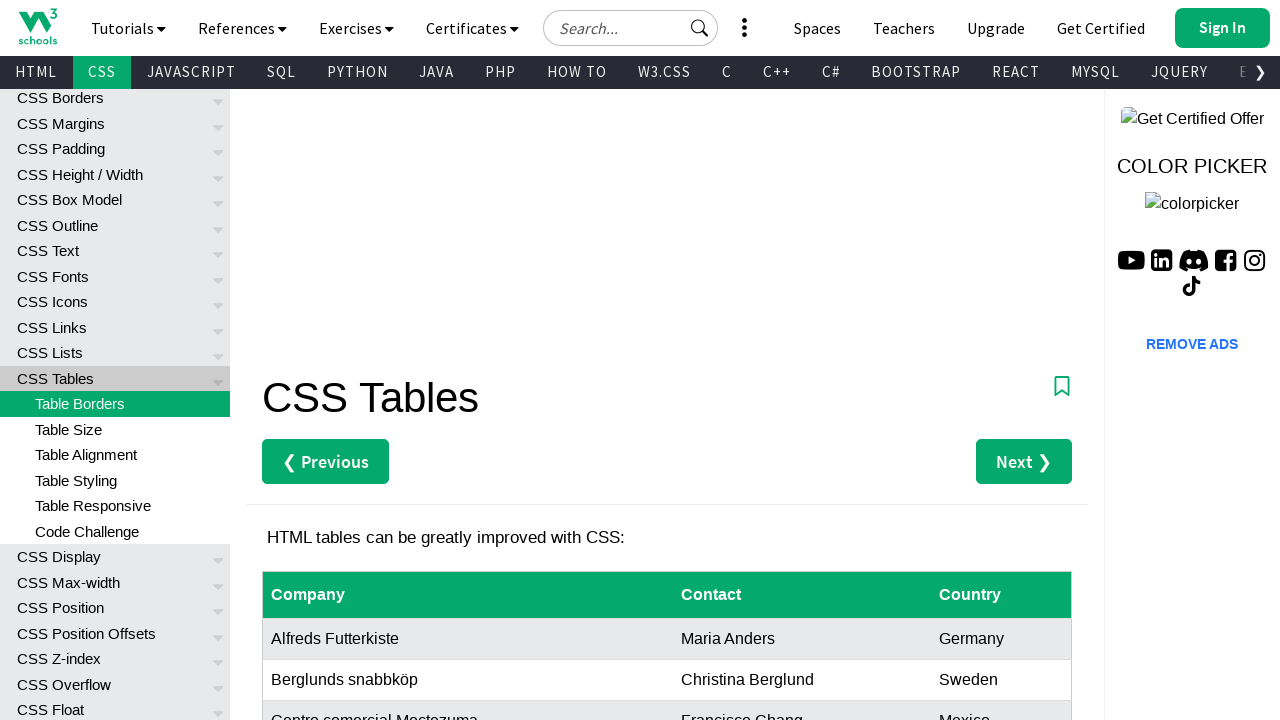

Table element is present on the page
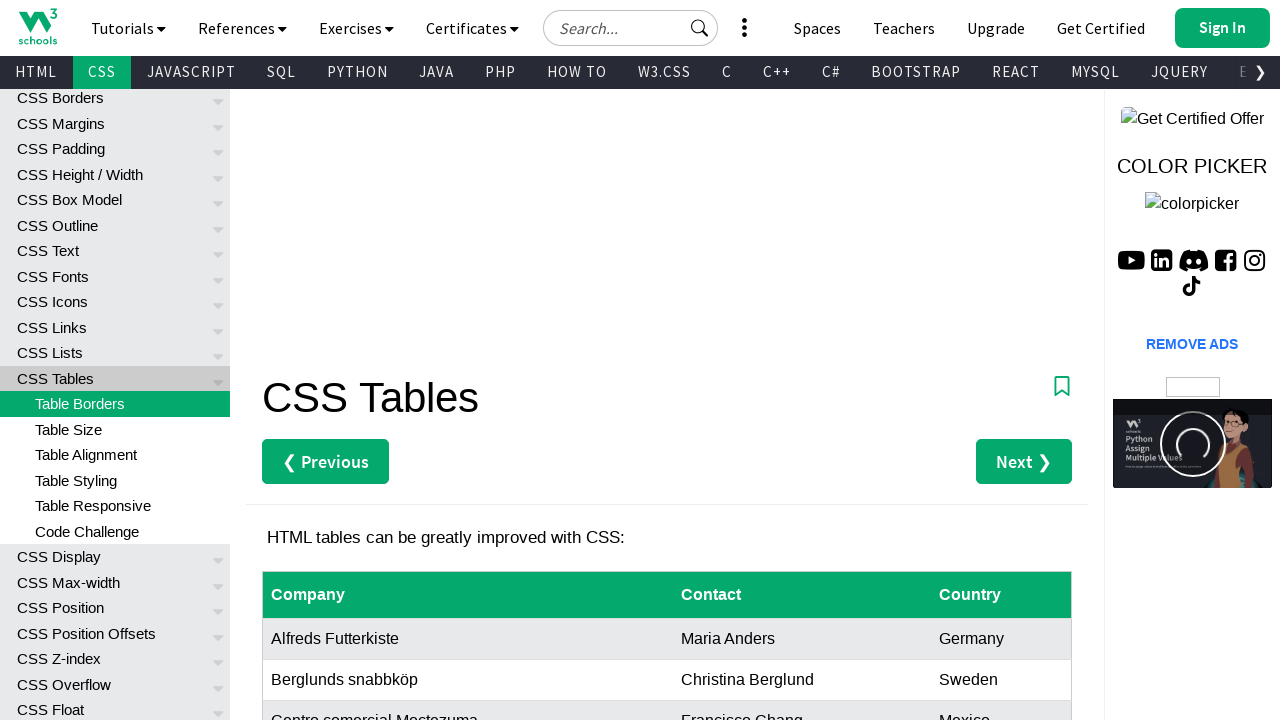

Verified that at least one table element exists on the page
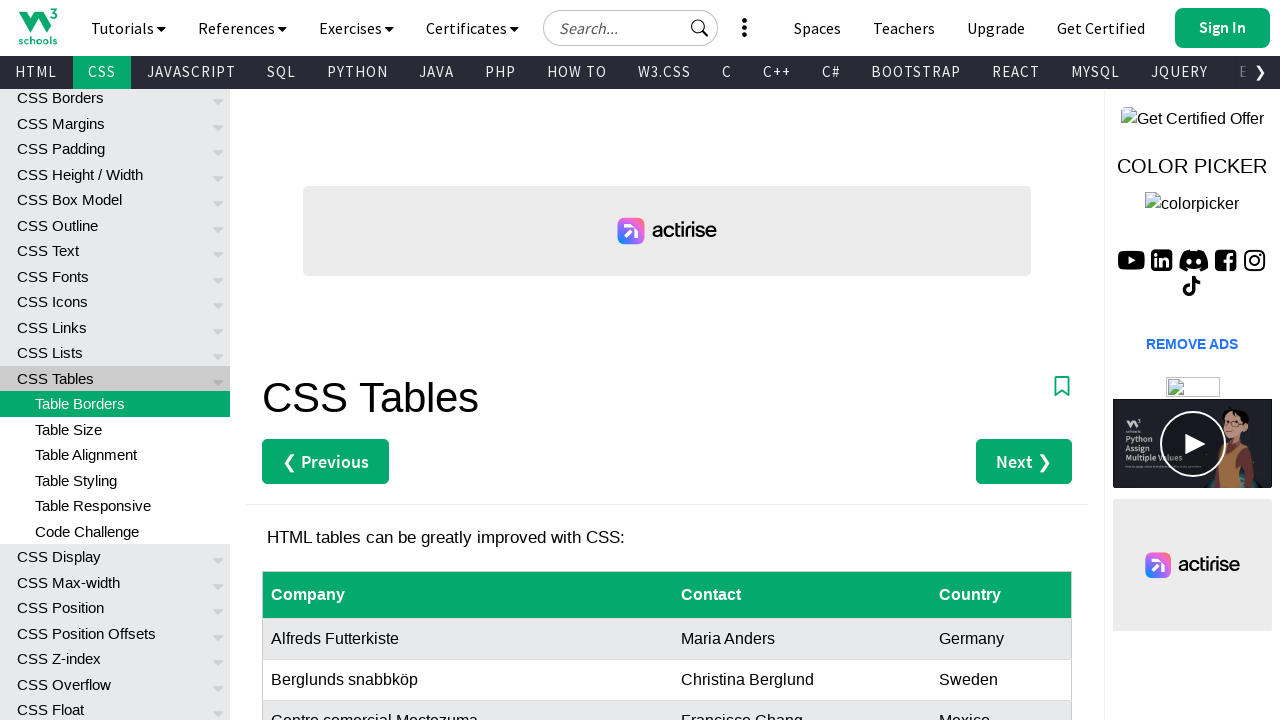

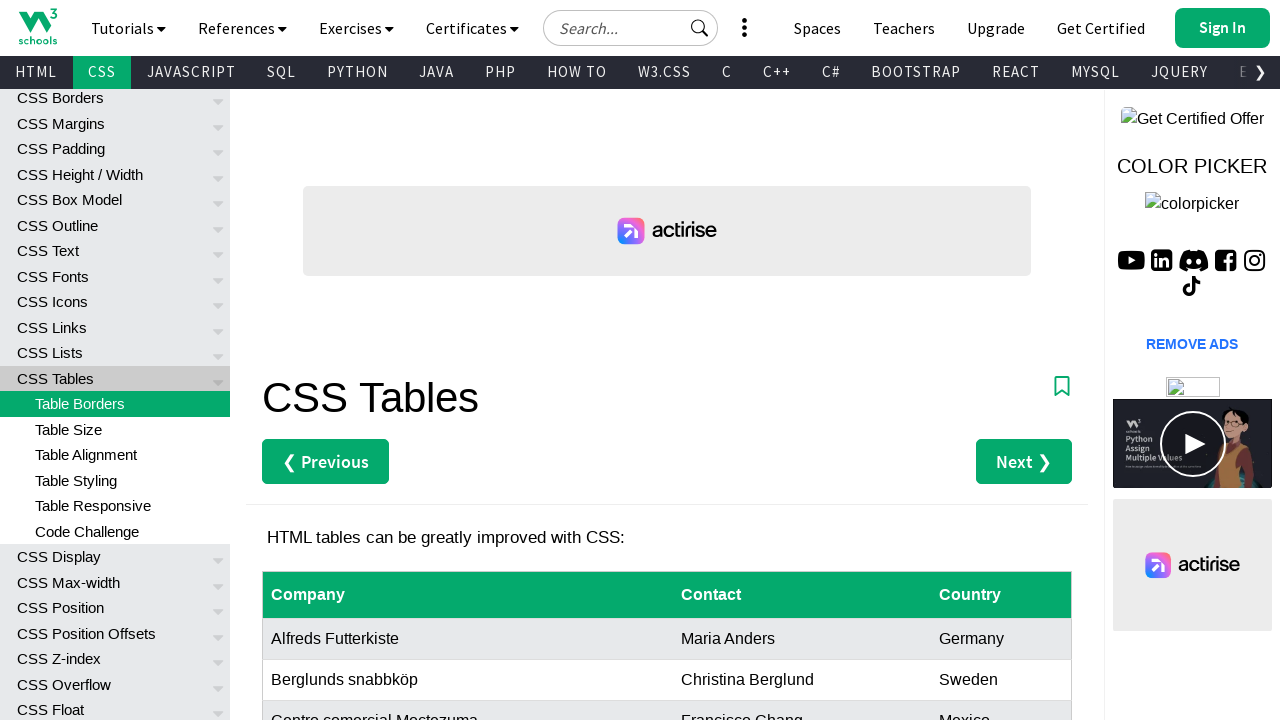